Navigates to a page, clicks a link containing a calculated mathematical value, then fills out a form with personal information (first name, last name, city, country) and submits it.

Starting URL: http://suninjuly.github.io/find_link_text

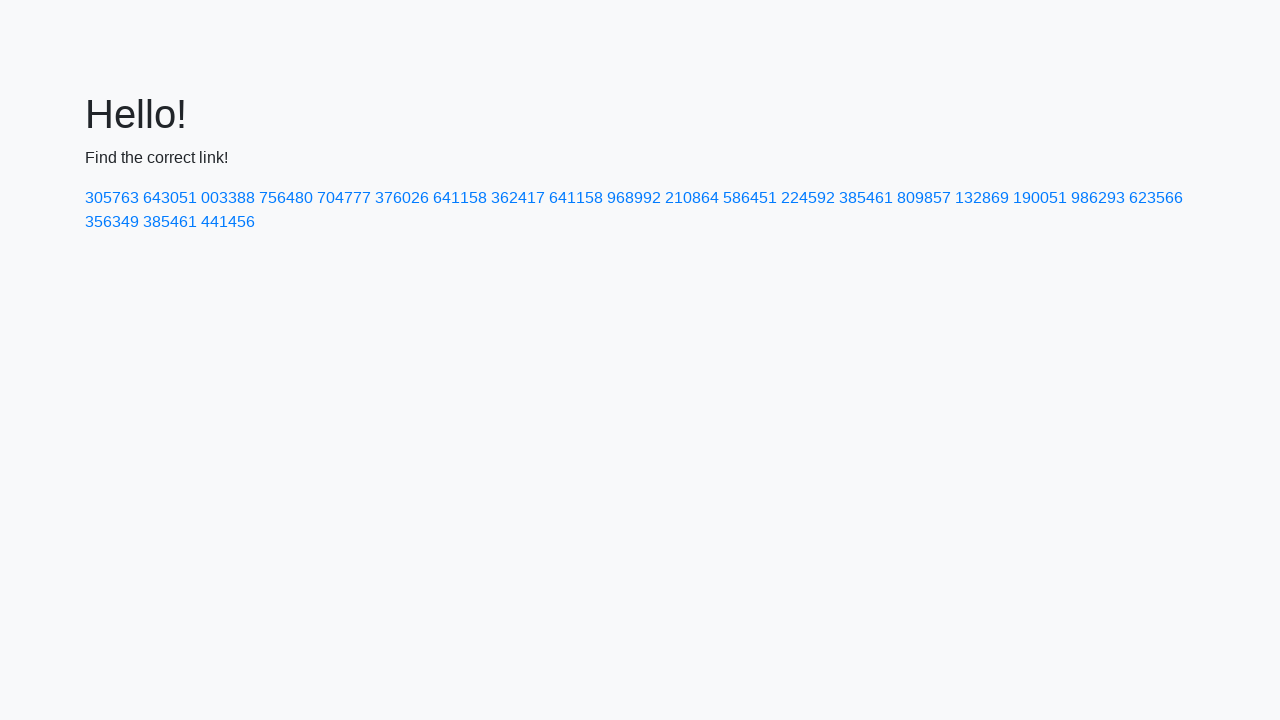

Clicked link with calculated mathematical value: 224592 at (808, 198) on text=224592
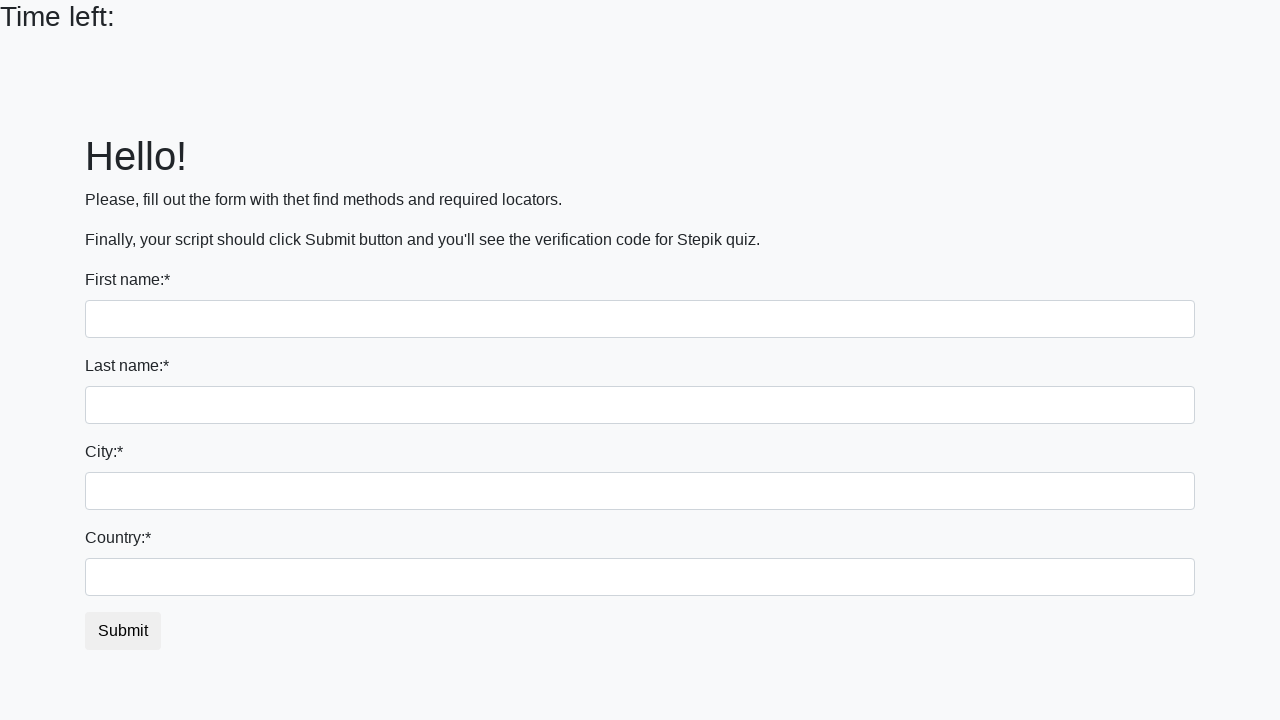

Filled first name field with 'Ivan' on input
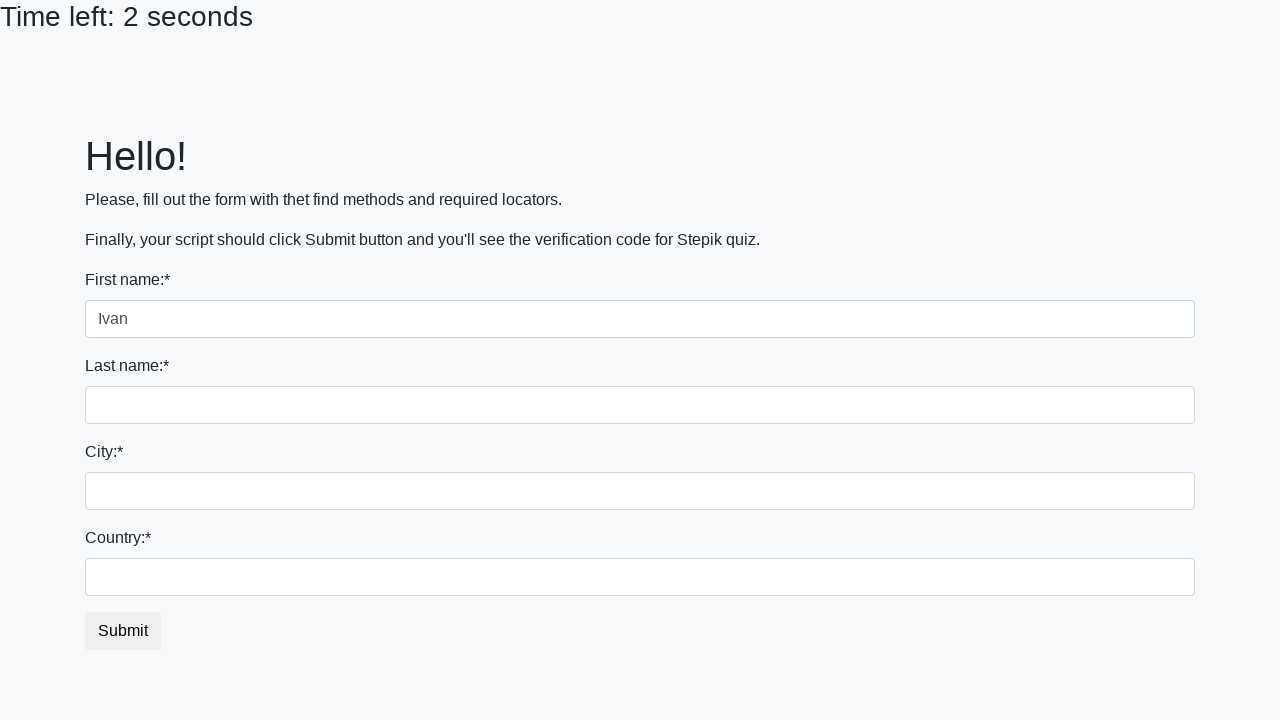

Filled last name field with 'Petrov' on input[name='last_name']
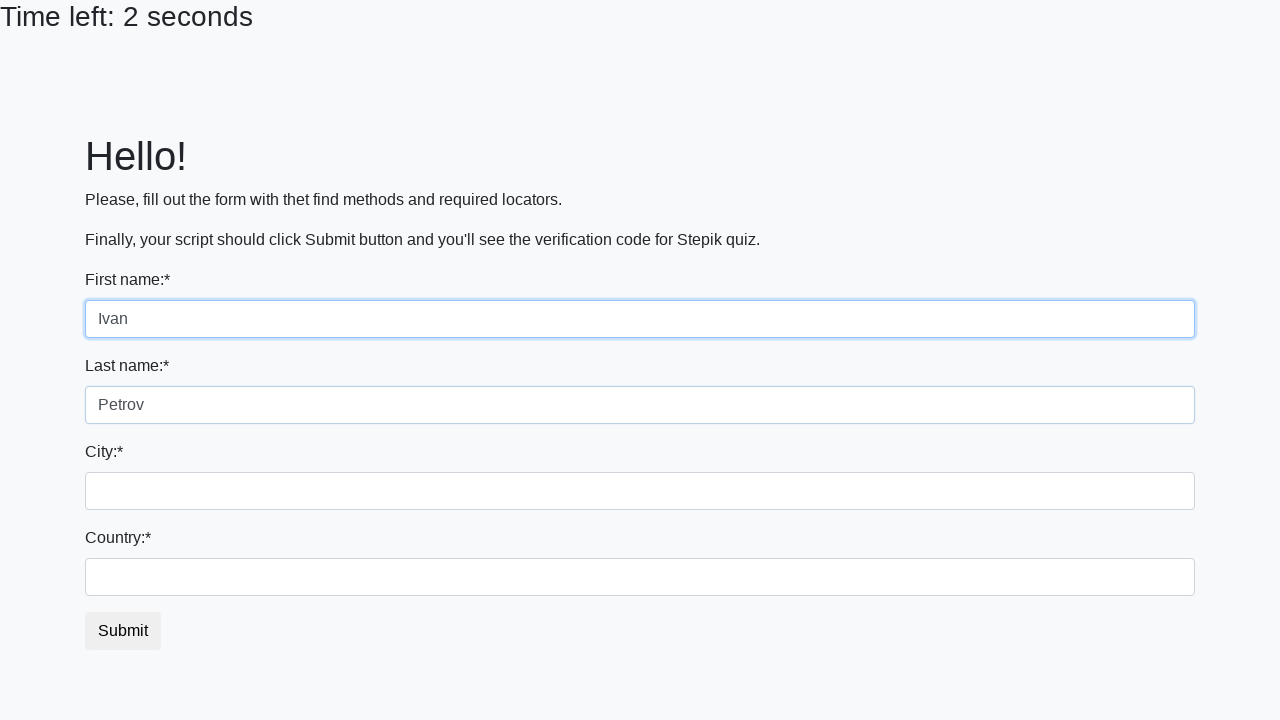

Filled city field with 'Smolensk' on .city
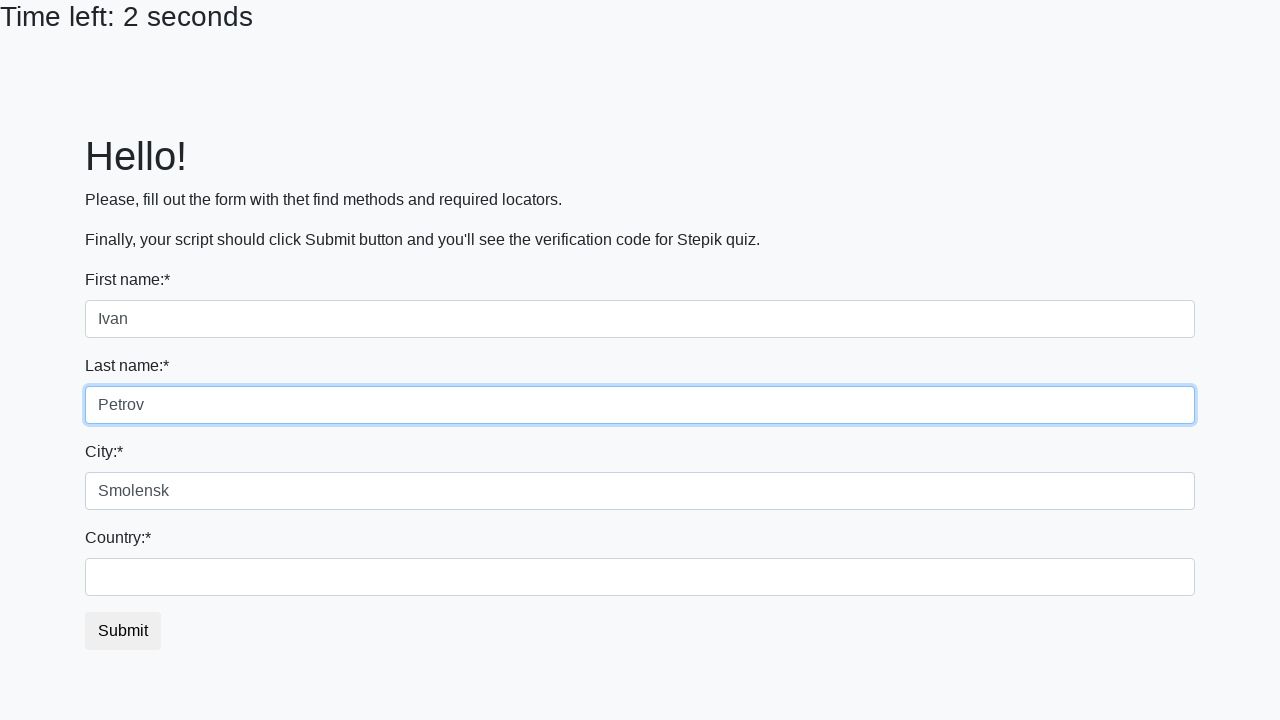

Filled country field with 'Russia' on #country
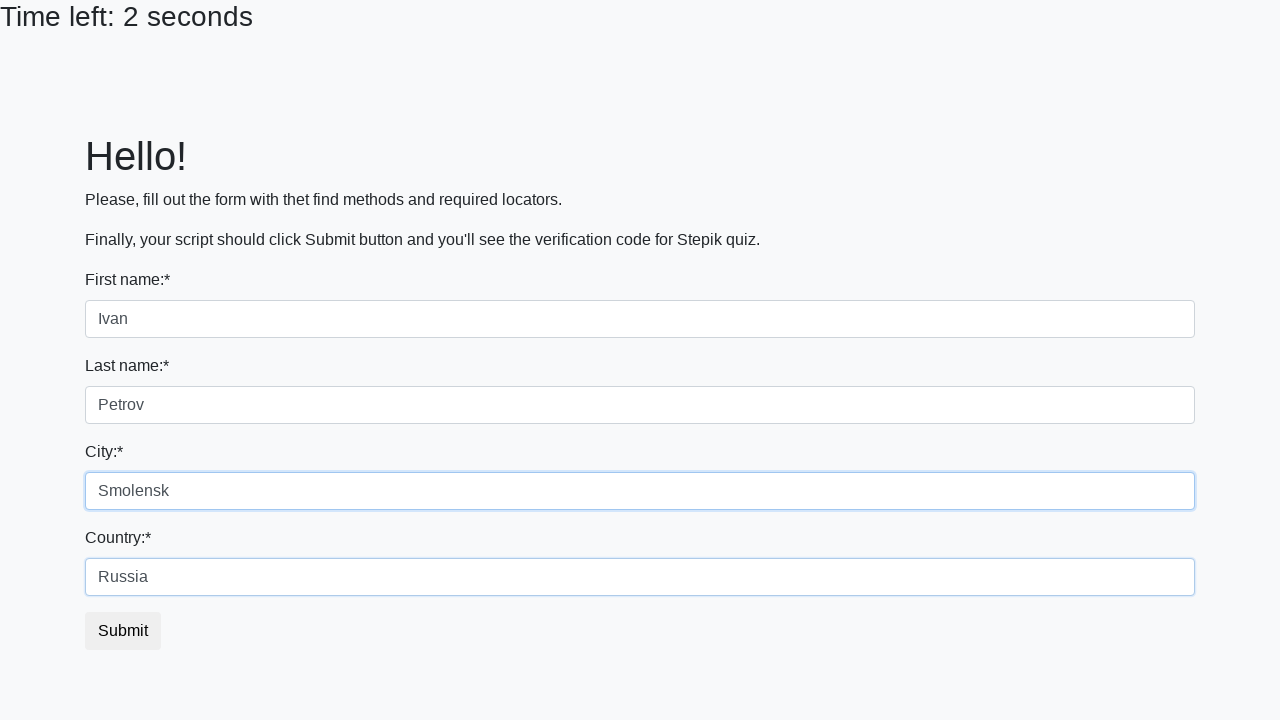

Clicked submit button to complete form submission at (123, 631) on .btn
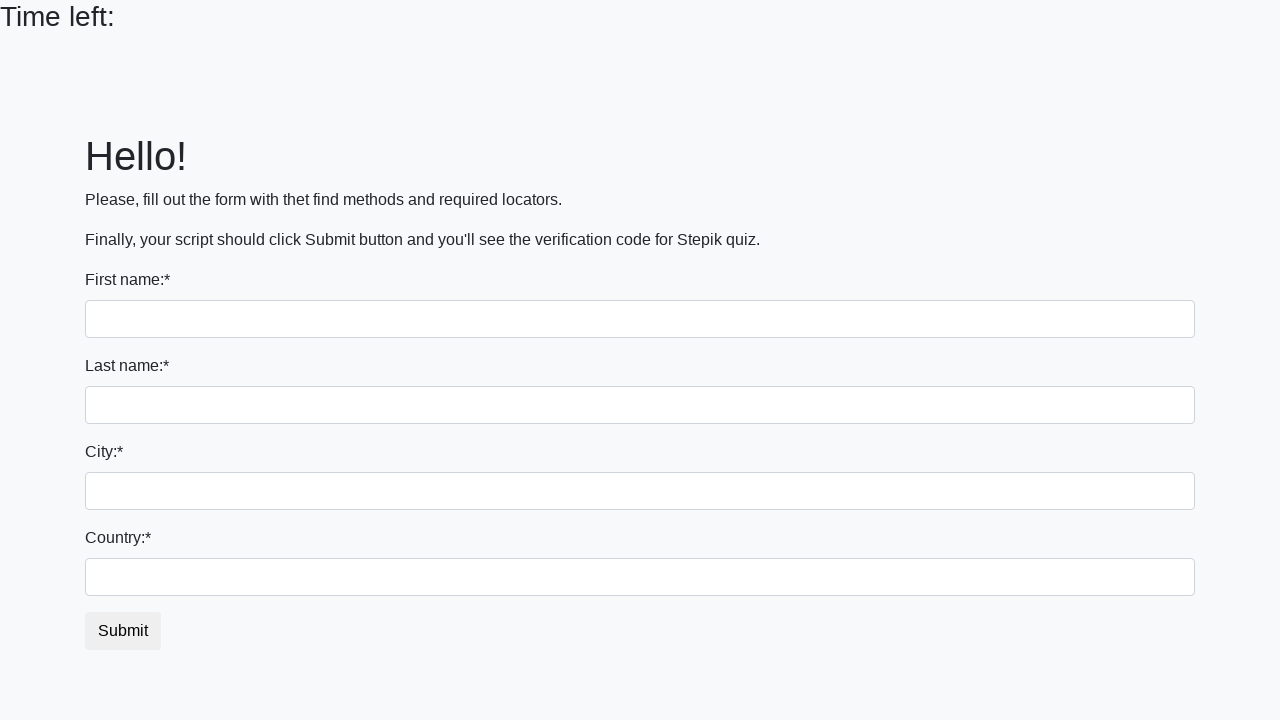

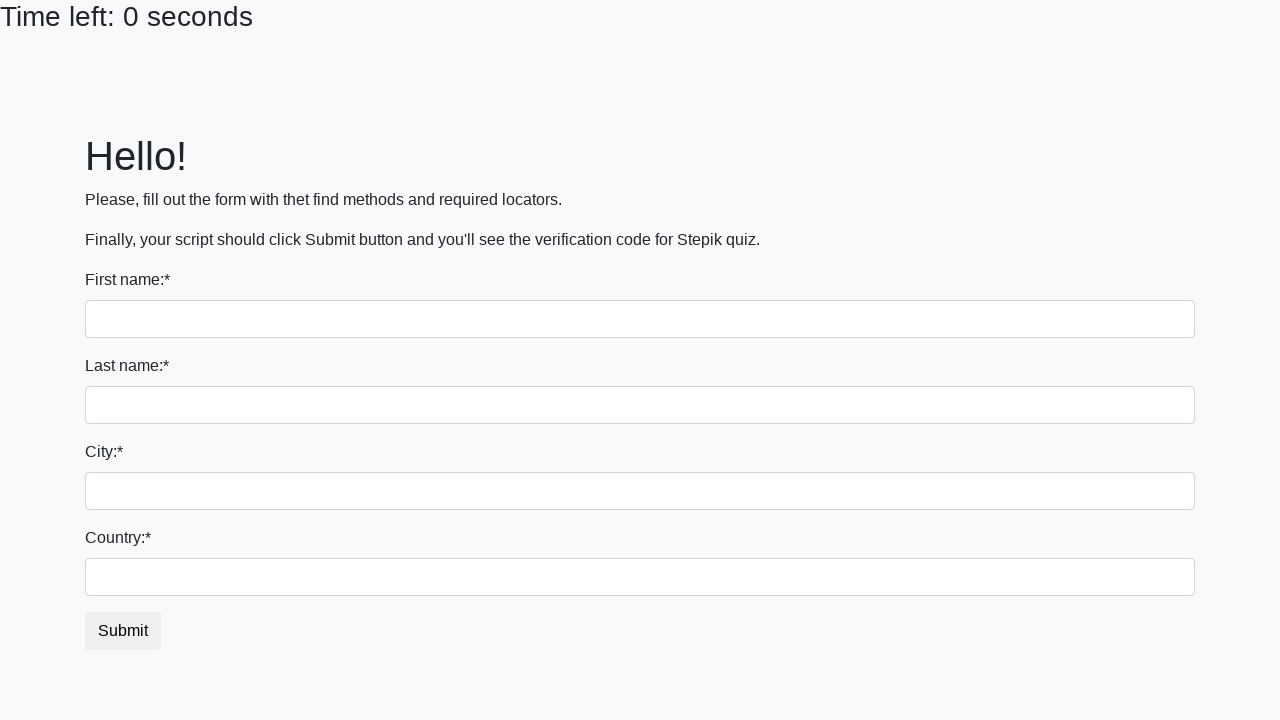